Tests clicking on a color picker cell in a color table and handling the resulting JavaScript alert popup by accepting it.

Starting URL: http://echoecho.com/toolcolorpicker.htm

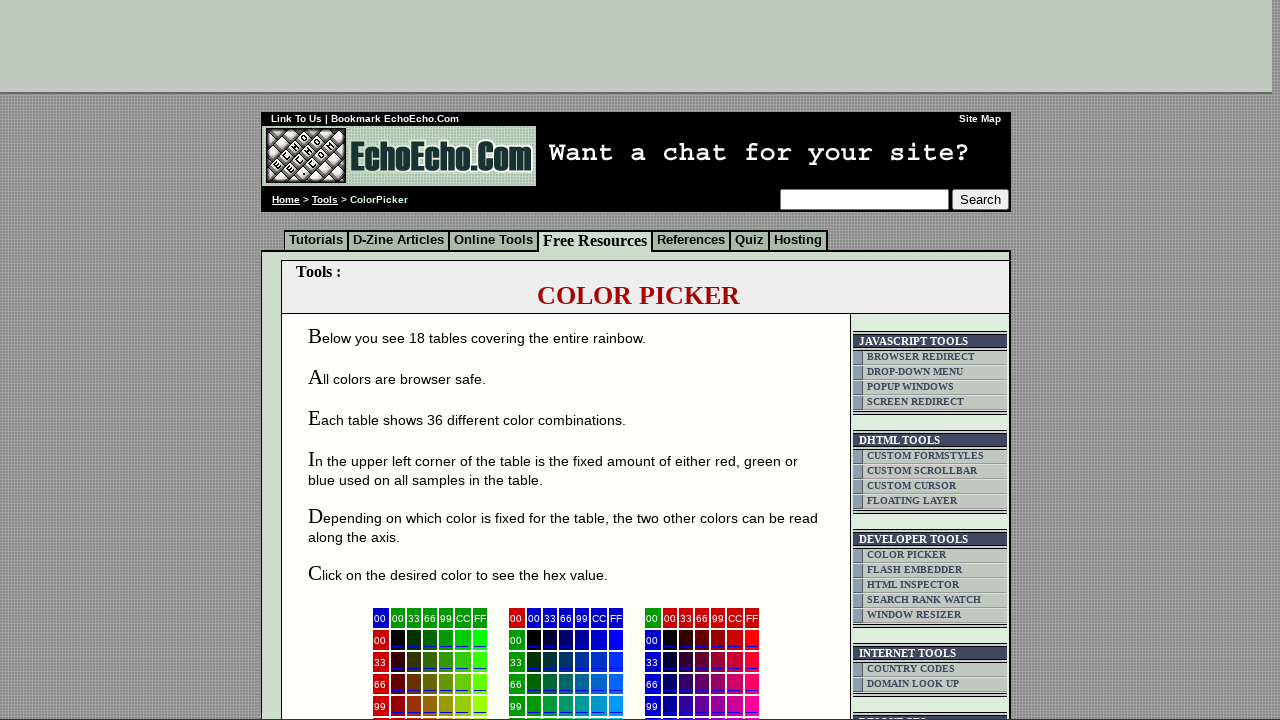

Clicked on color picker cell in the color table at (616, 640) on xpath=//div[@align='Center']//table[1]//tbody[1]//tr[3]//td[15]//a[1]
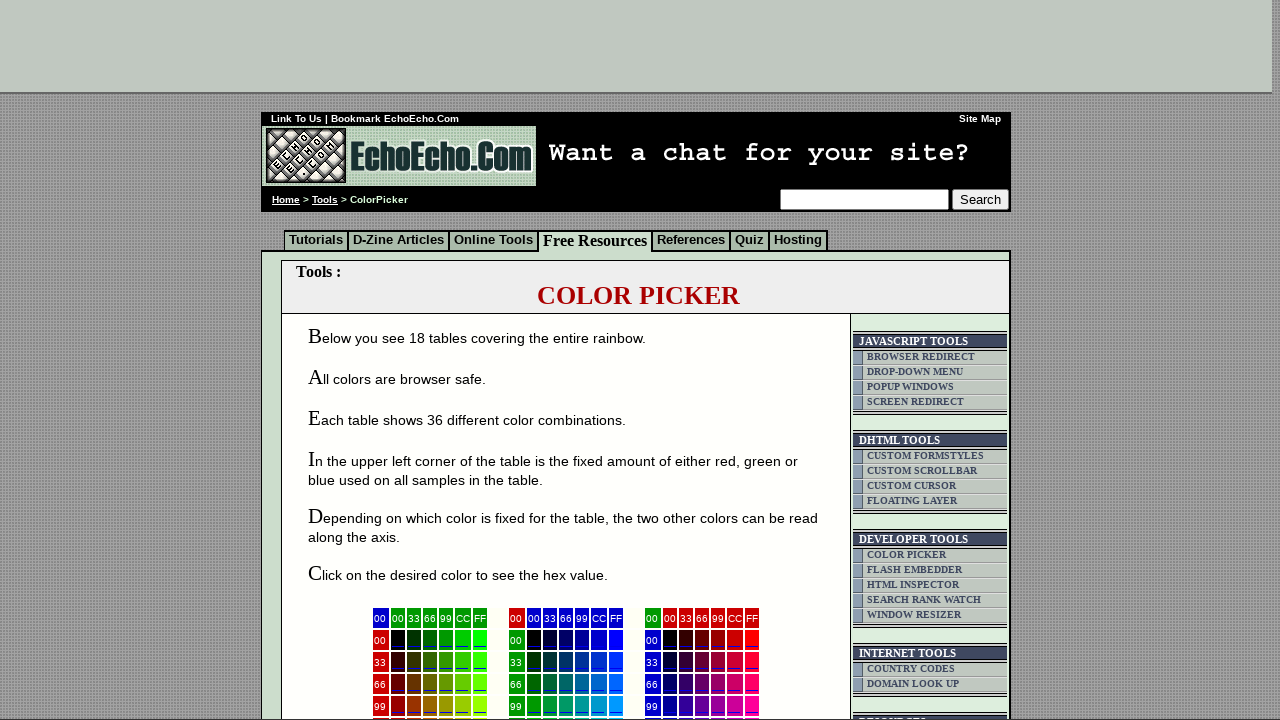

Set up dialog handler to accept JavaScript alerts
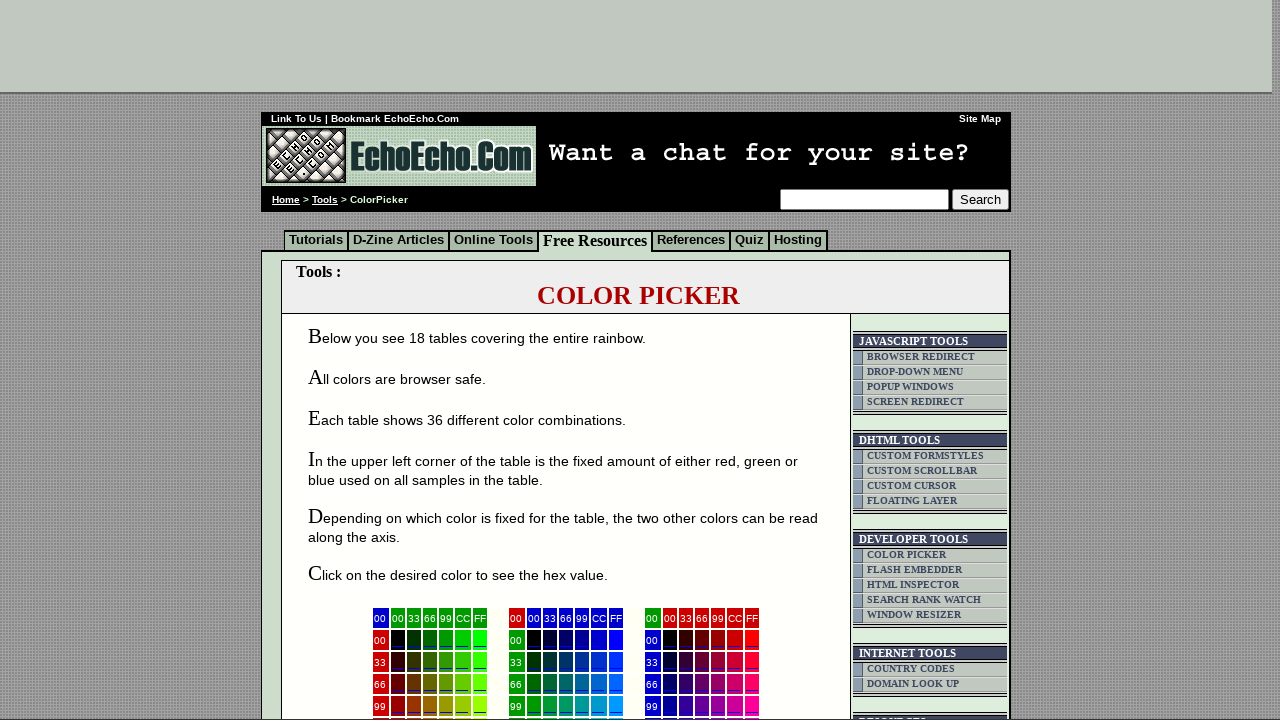

Configured alternative dialog handler with message logging
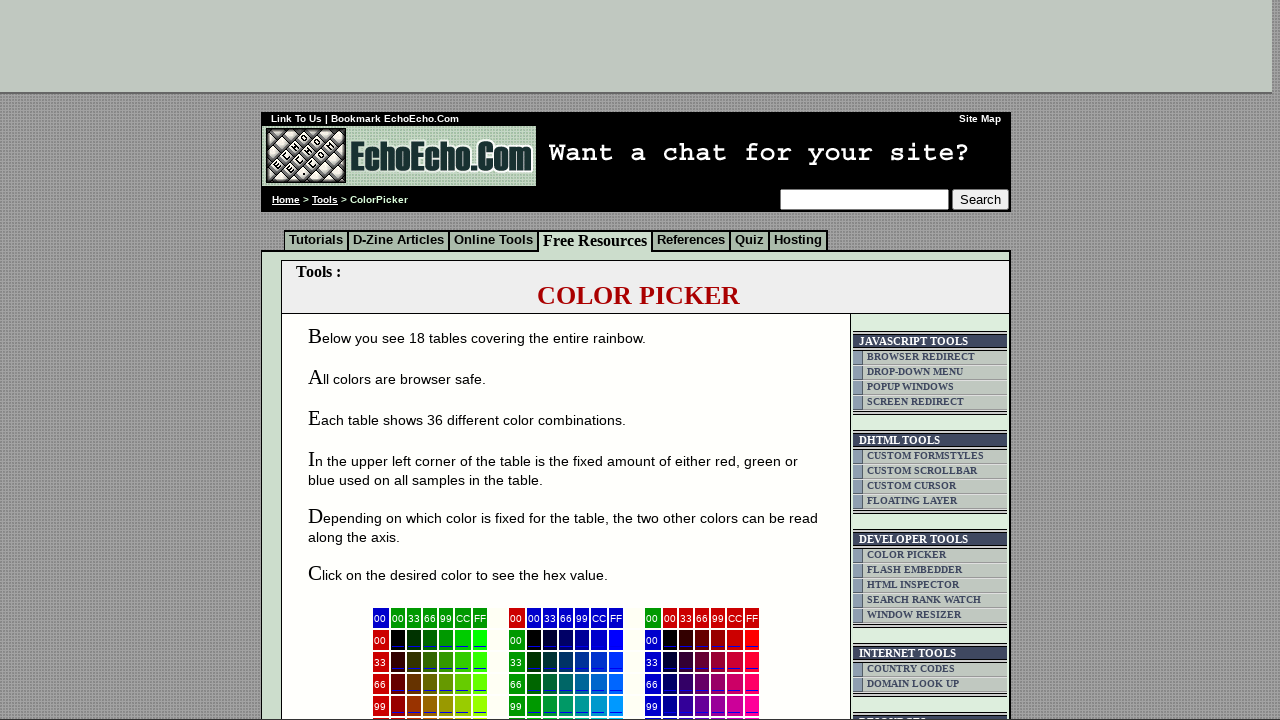

Clicked color picker cell to trigger JavaScript alert popup at (616, 640) on div[align='Center'] table:first-of-type tr:nth-child(3) td:nth-child(15) a
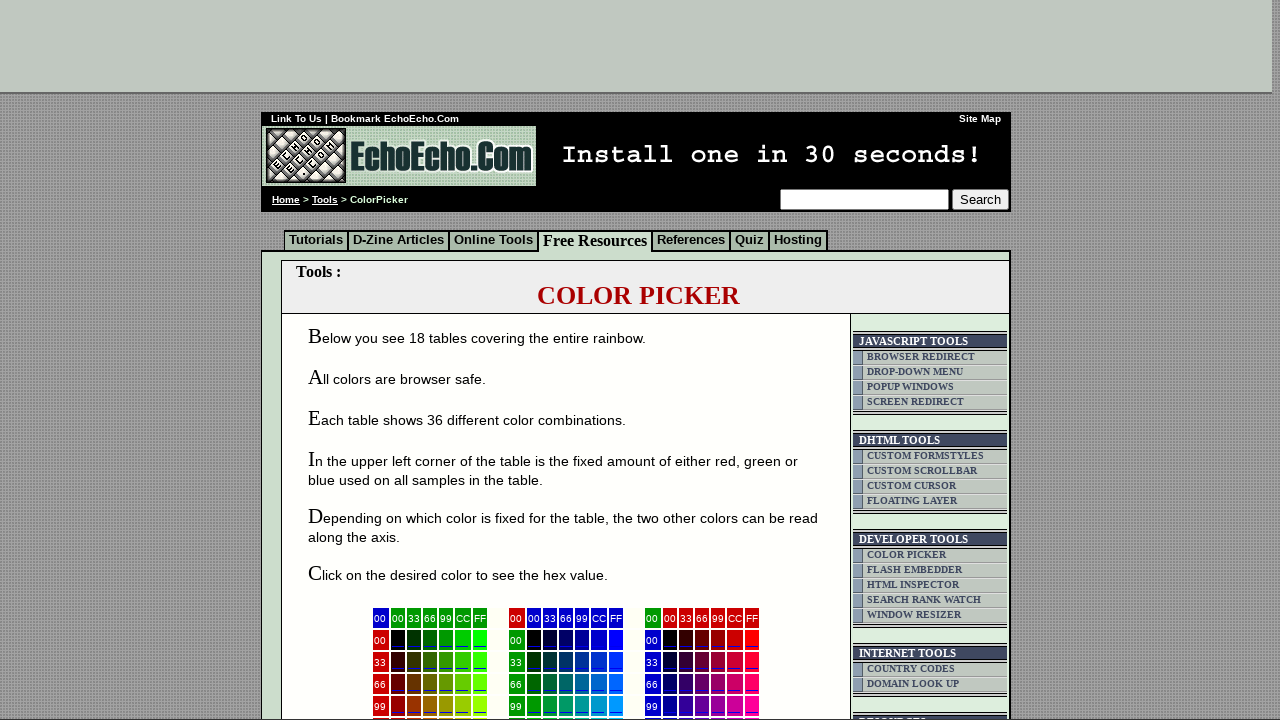

JavaScript alert popup accepted by dialog handler
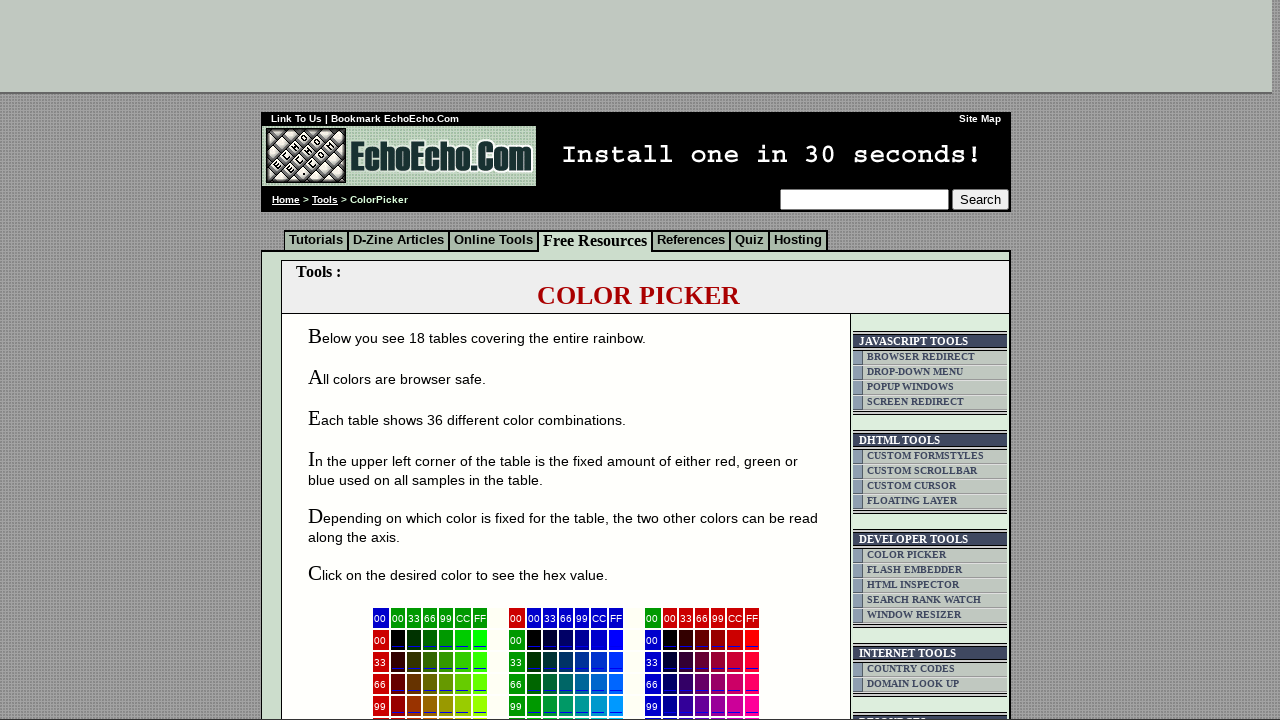

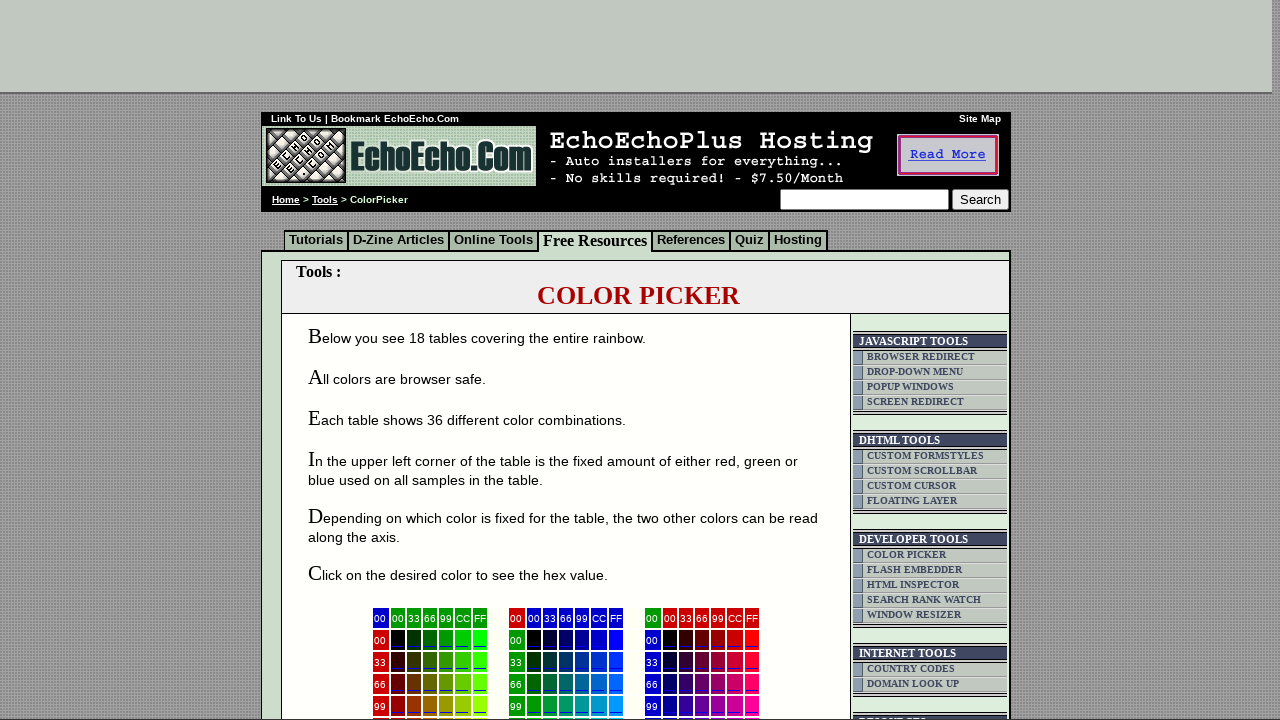